Fills out a comprehensive web form including personal information, role selection, expectations, and submits it

Starting URL: https://katalon-test.s3.amazonaws.com/aut/html/form.html

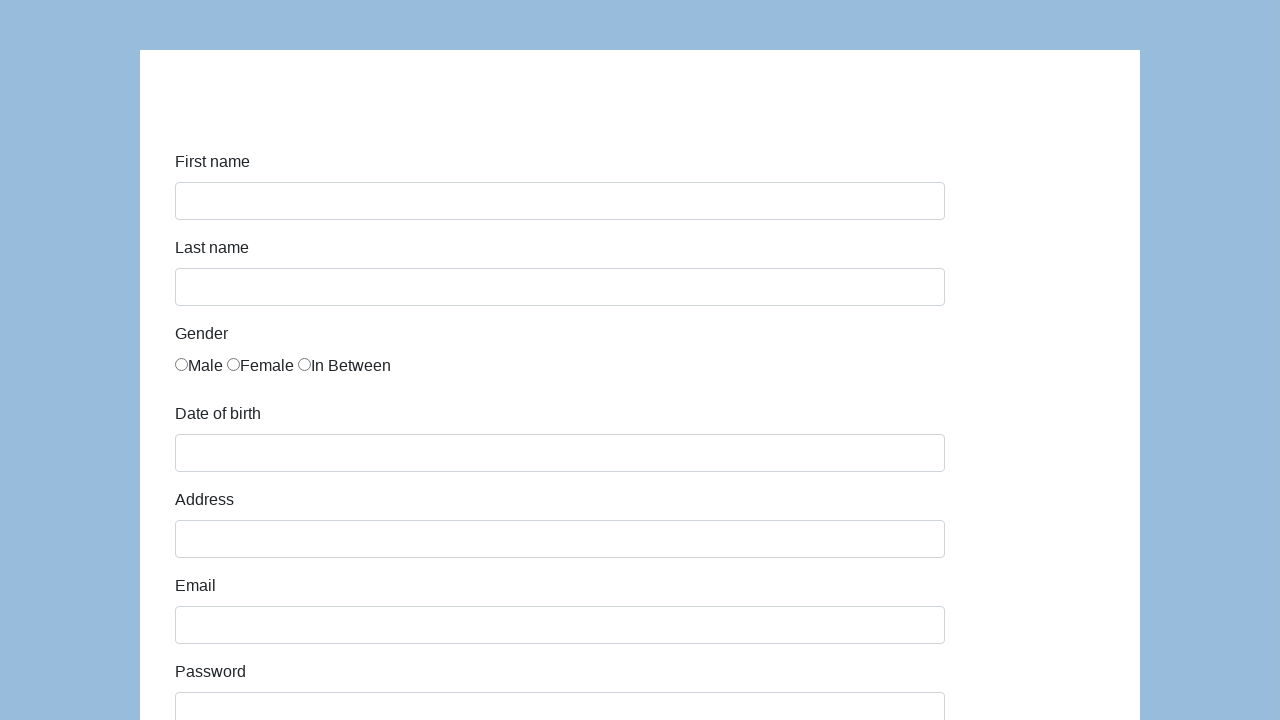

Clicked on first name field at (560, 201) on #first-name
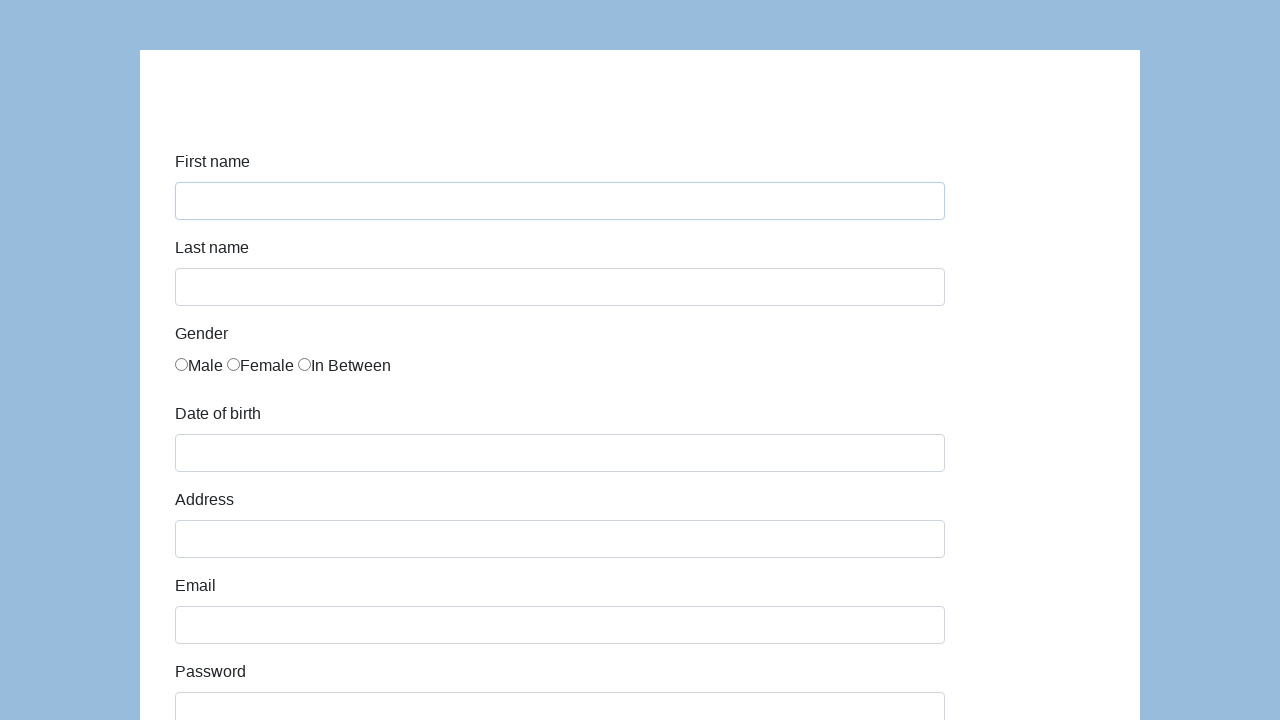

Filled first name with 'Alex' on #first-name
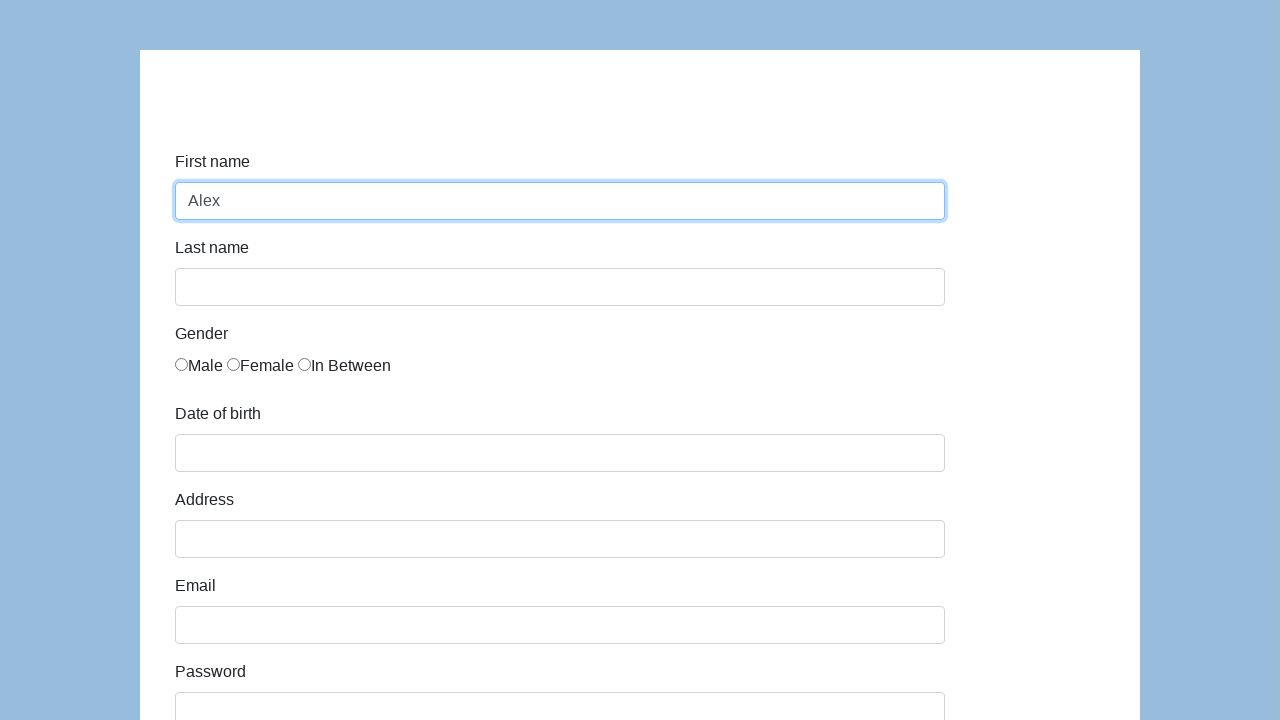

Filled last name with 'Smith' on #last-name
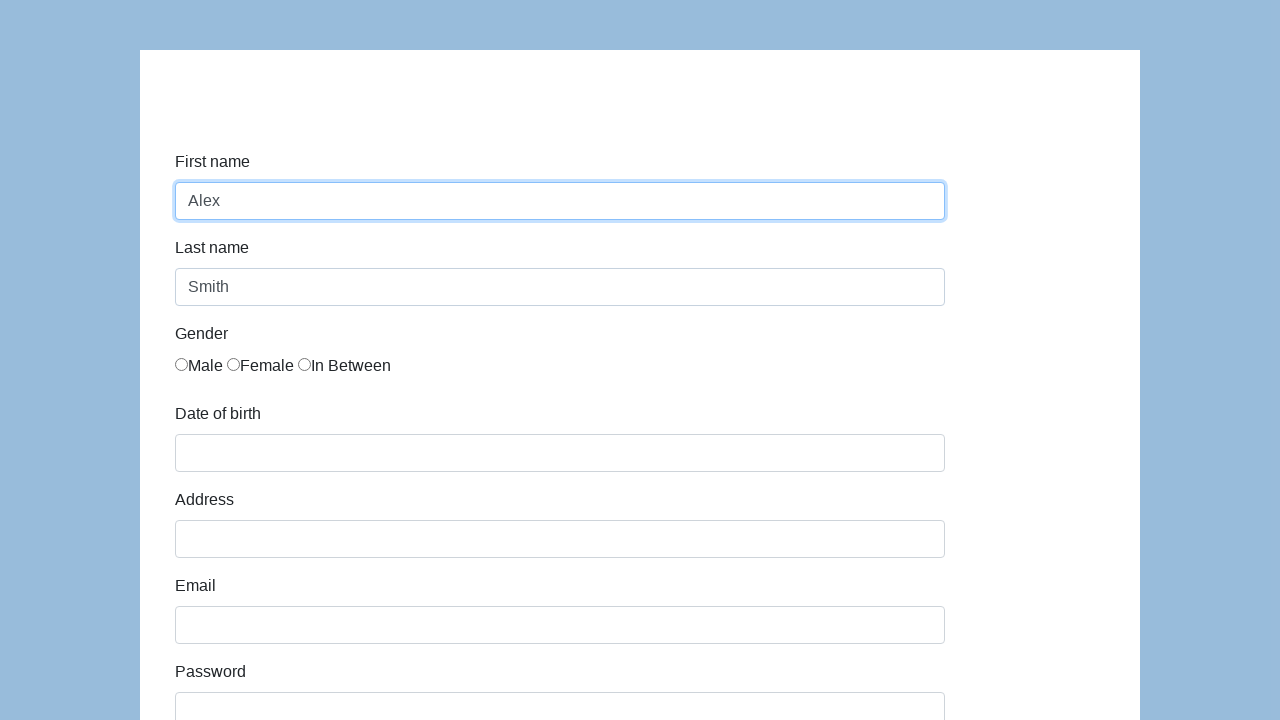

Selected gender radio button at (182, 364) on input[name='gender']
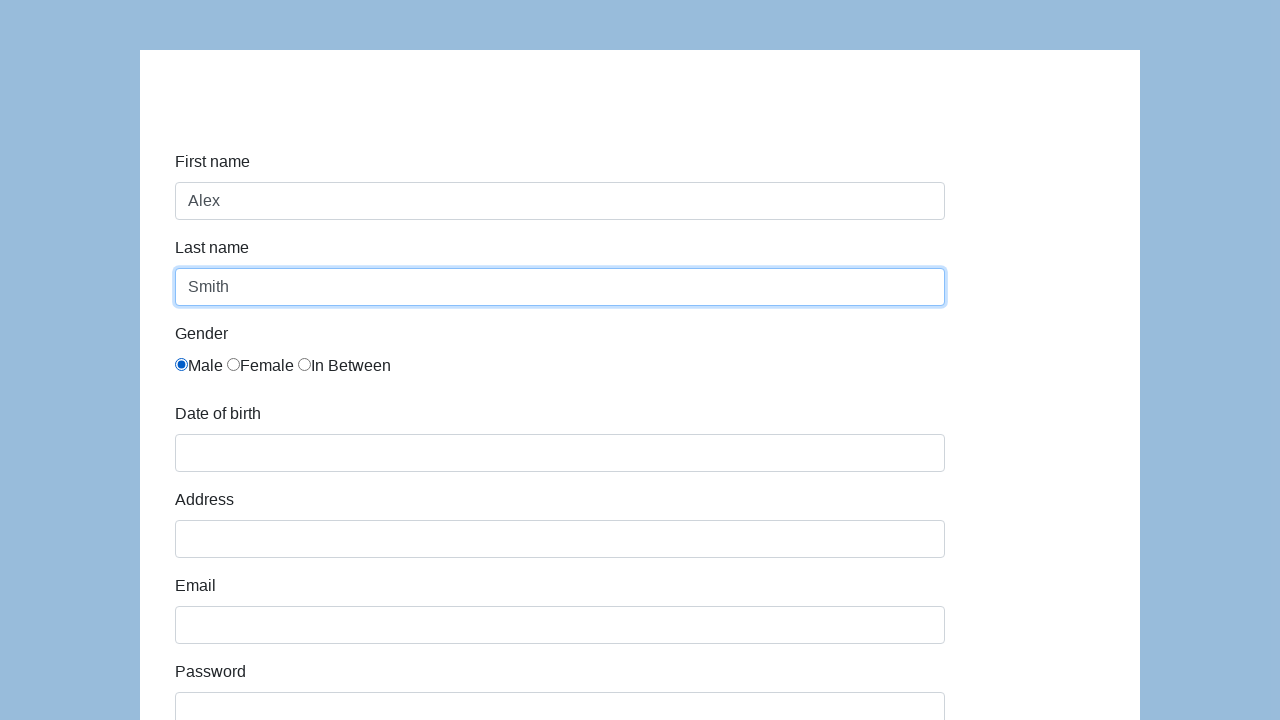

Clicked on date of birth field at (560, 453) on #dob
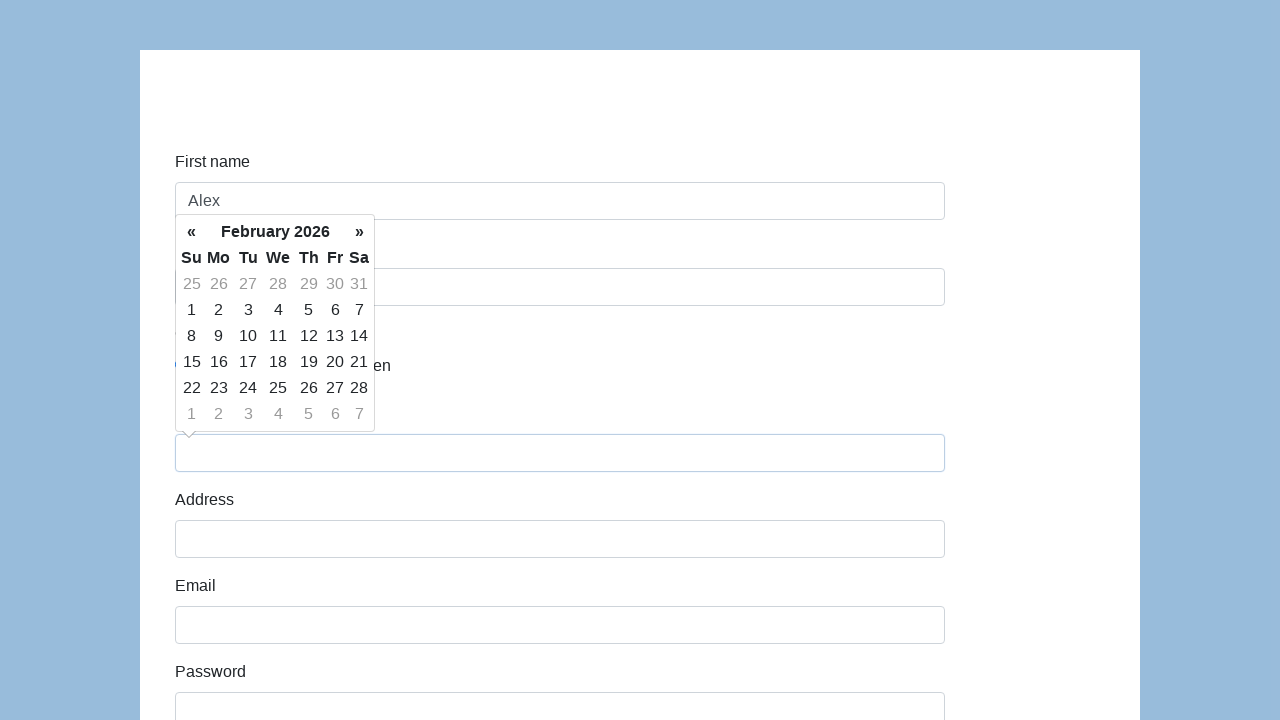

Selected date from date picker at (248, 362) on xpath=//tr[4]/td[3]
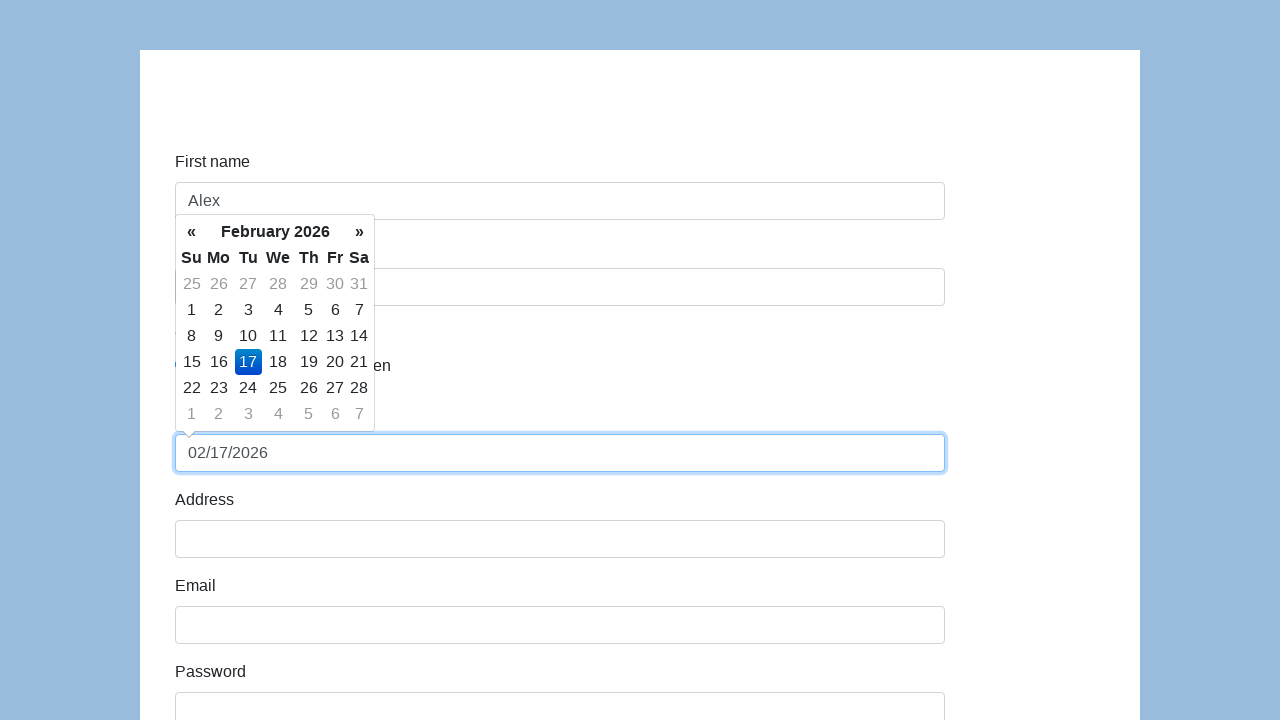

Clicked on address field at (560, 539) on #address
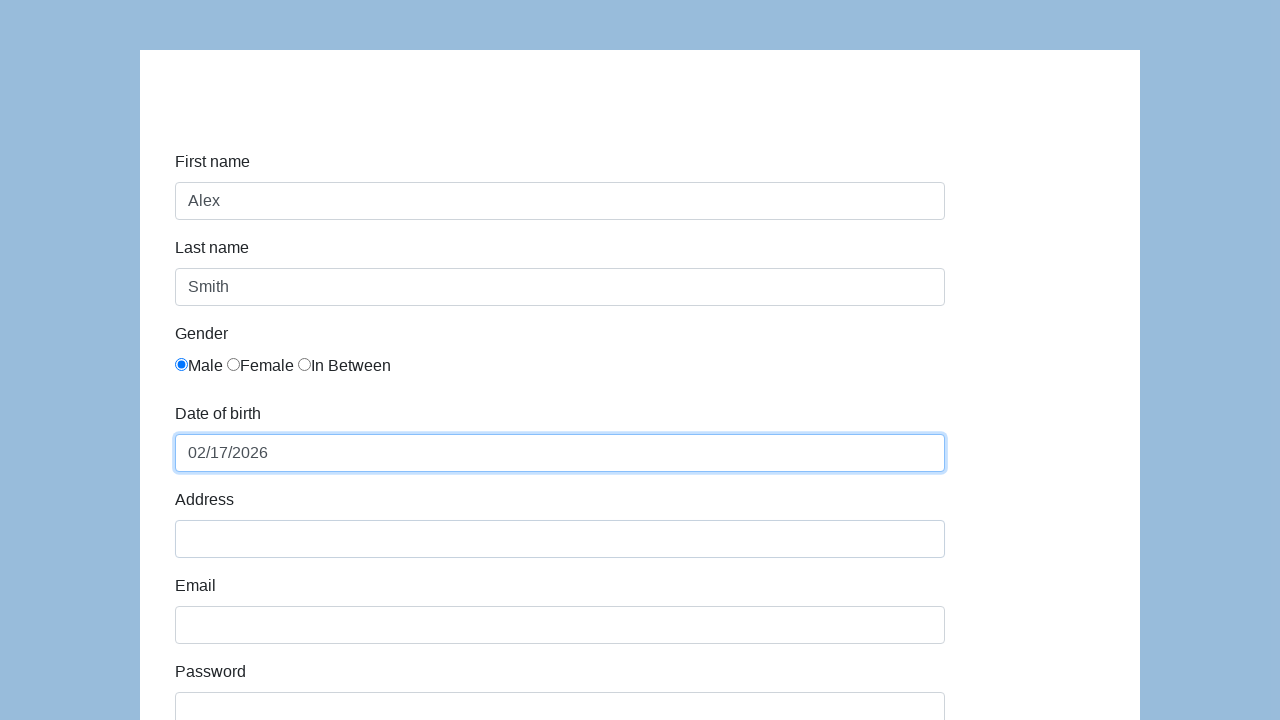

Filled address with '123456 Wakanda' on #address
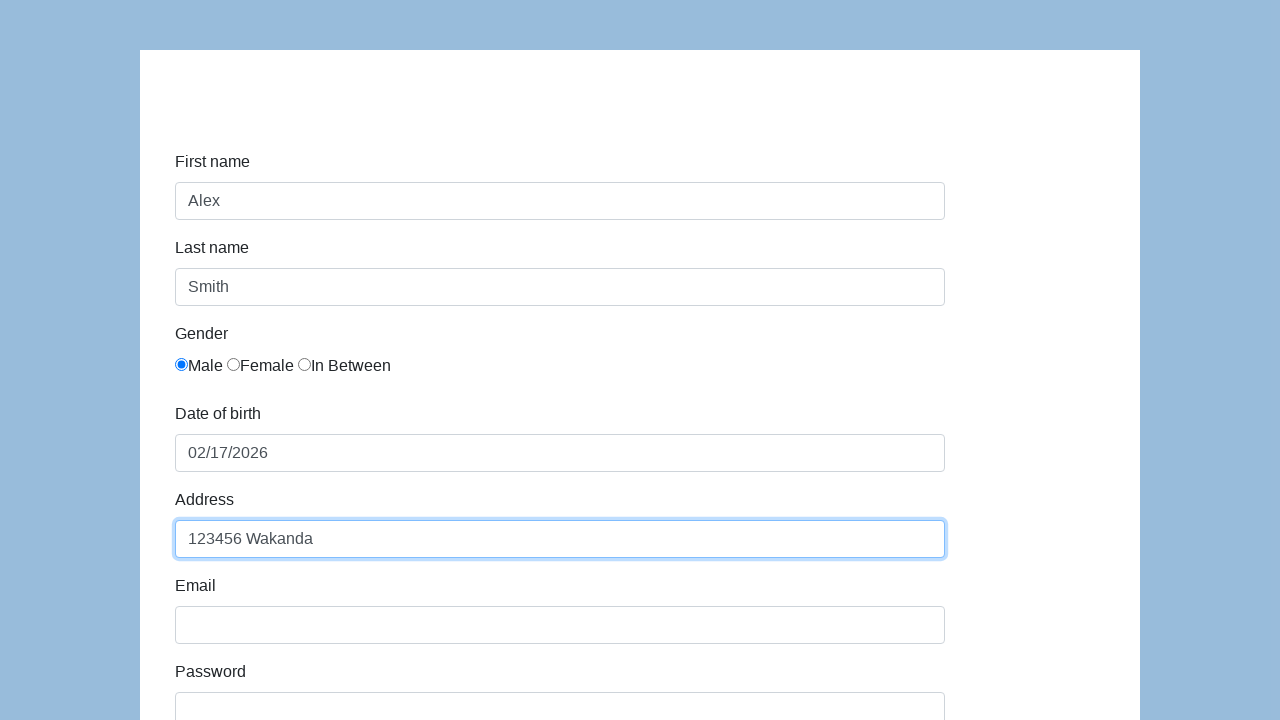

Clicked on email field at (560, 625) on #email
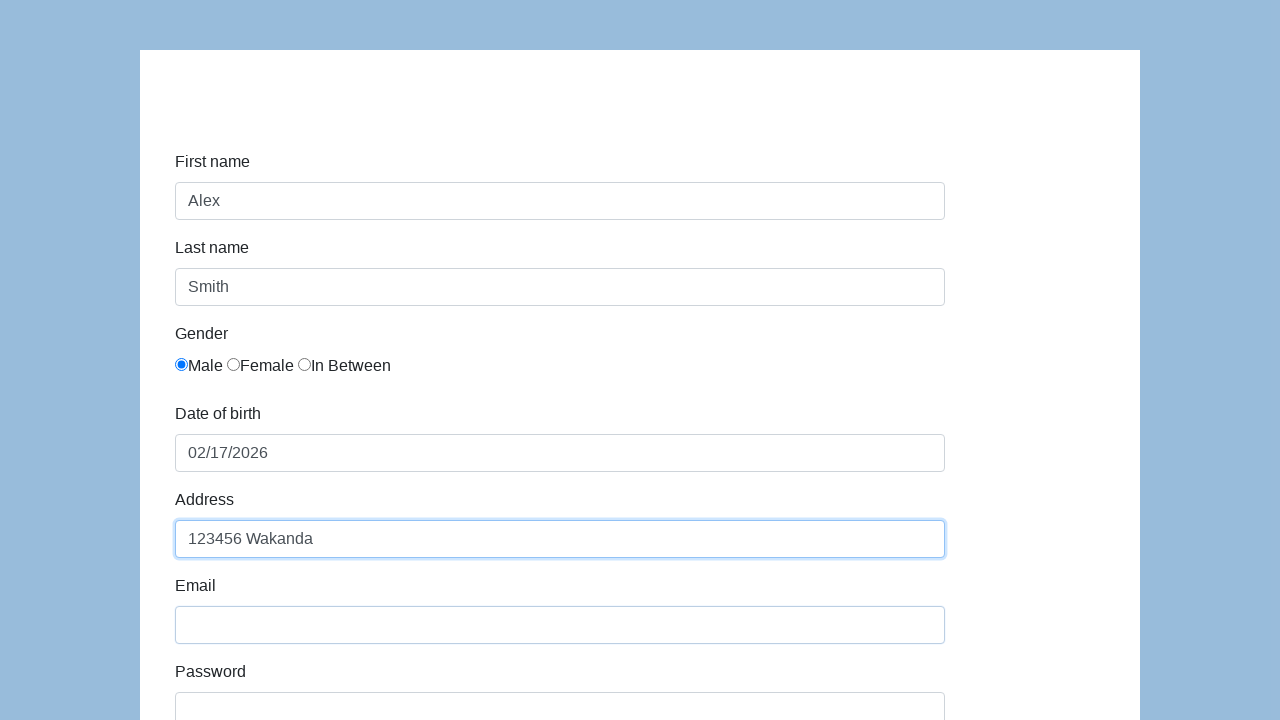

Filled email with 'alex@wakanda.gov' on #email
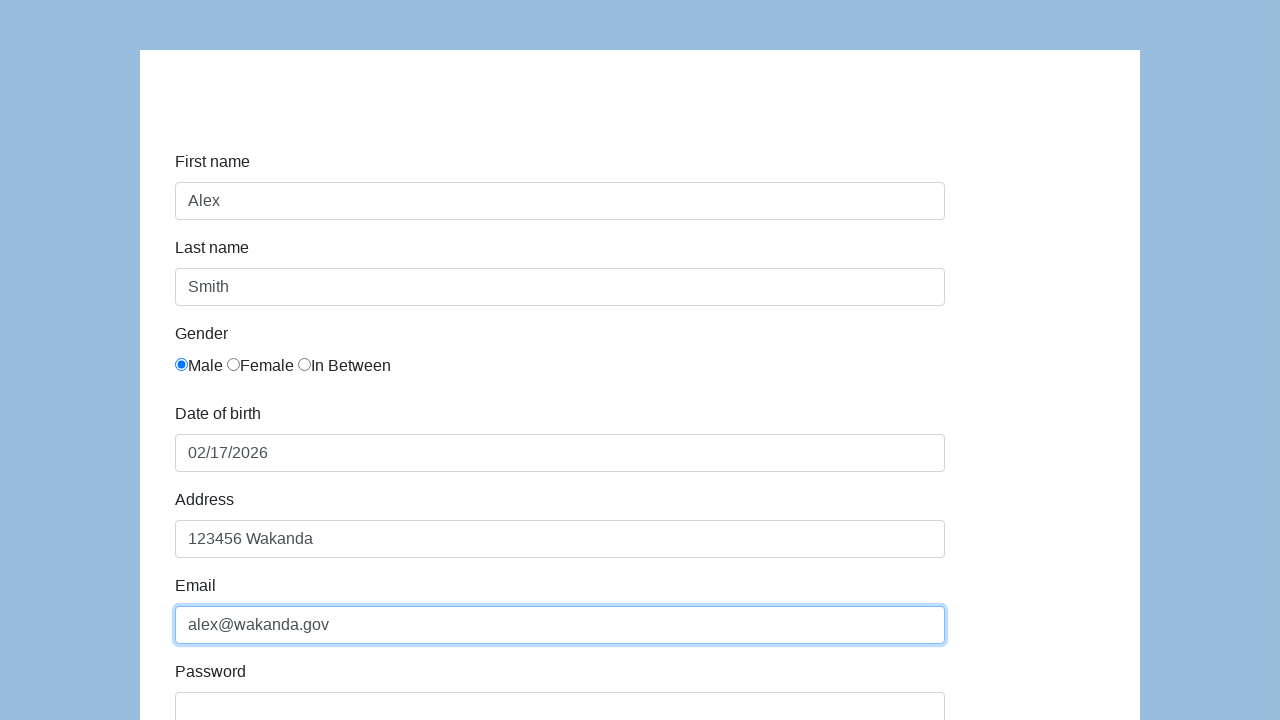

Clicked on password field at (560, 701) on #password
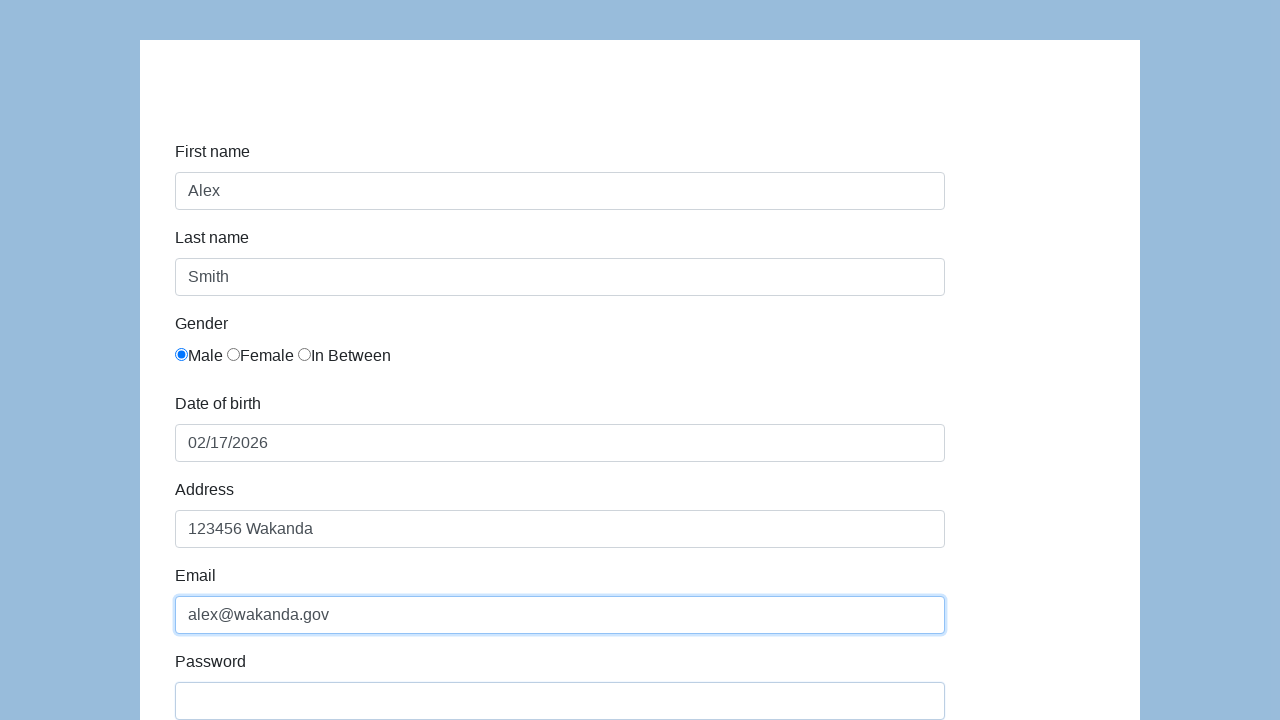

Filled password field on #password
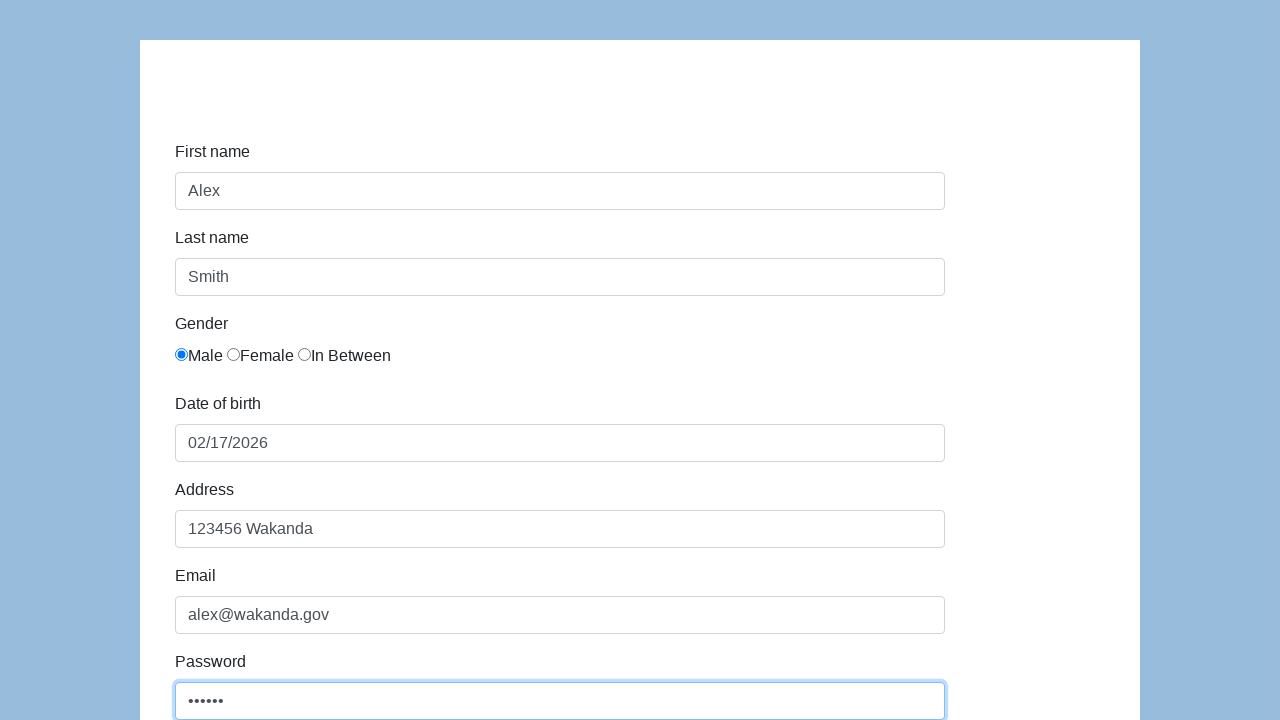

Clicked on company field at (560, 360) on #company
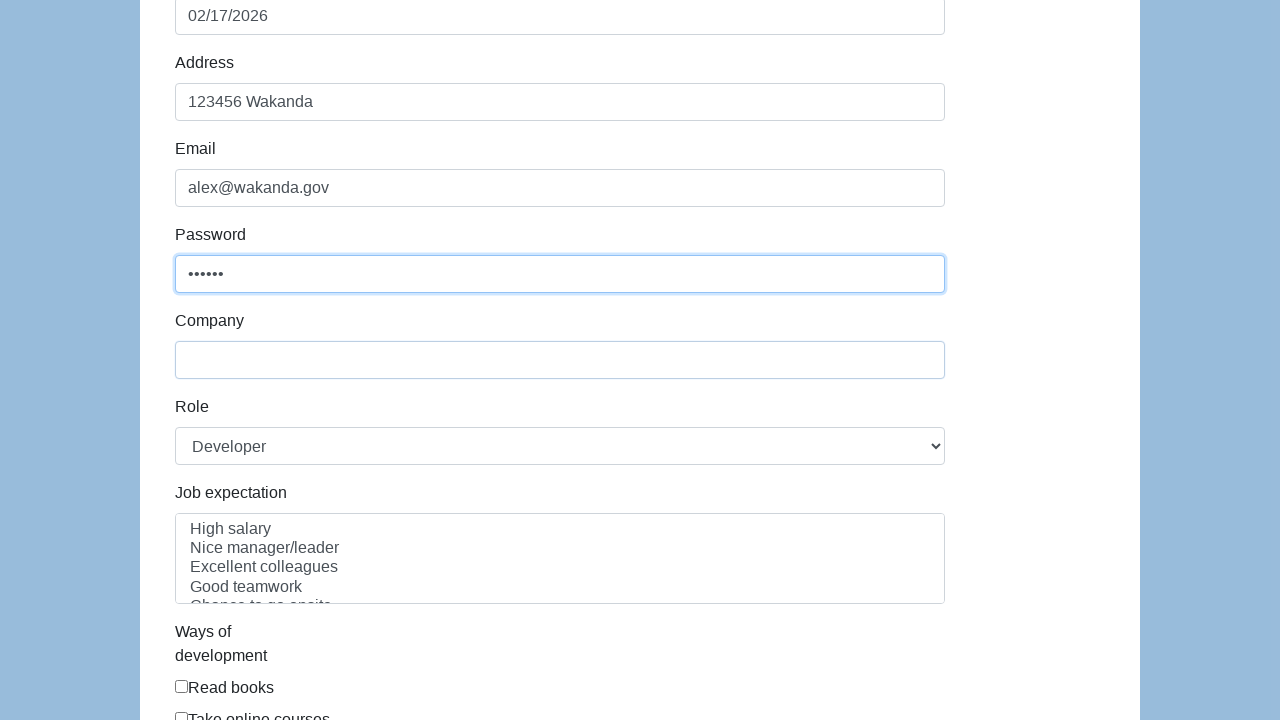

Filled company with 'Dora' on #company
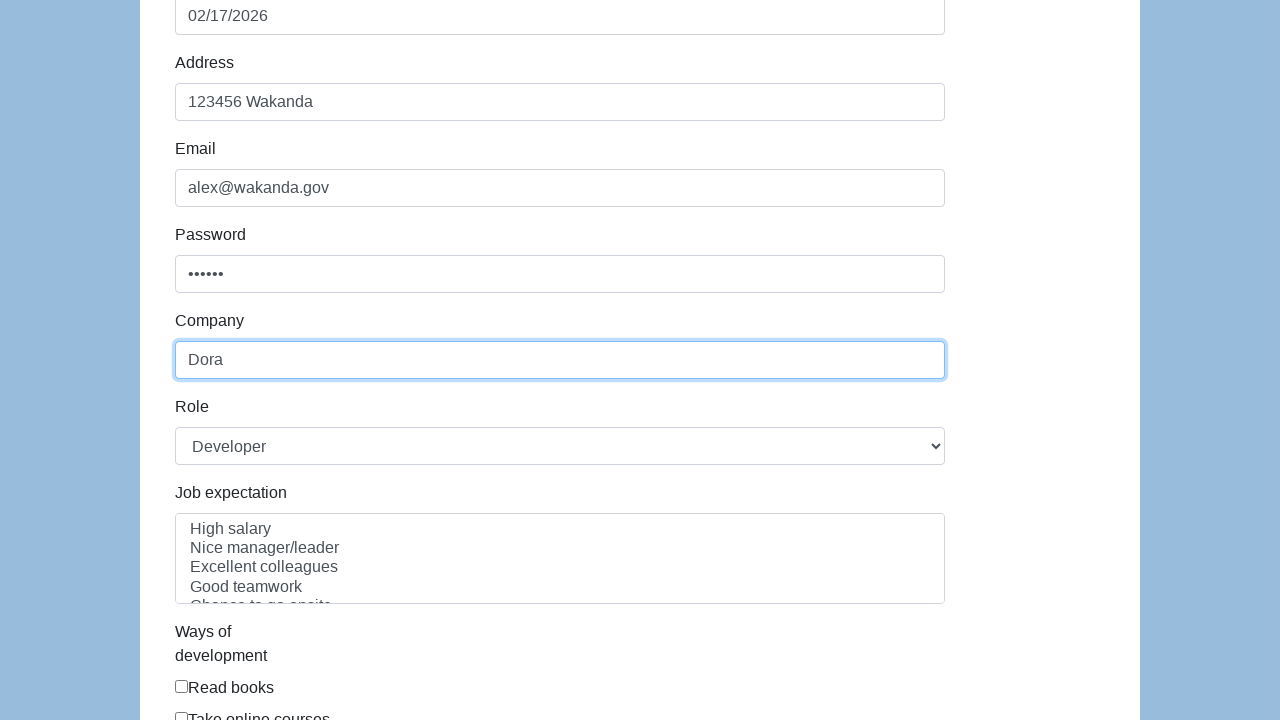

Selected 'Manager' from role dropdown on #role
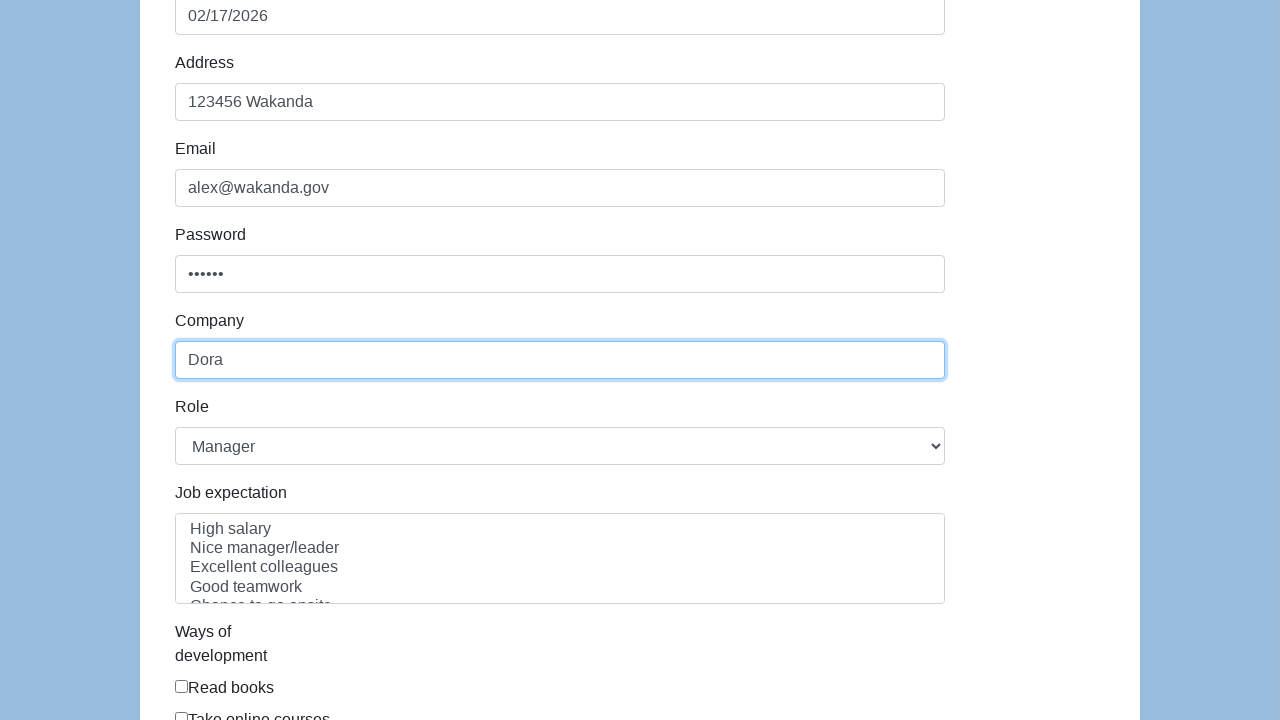

Clicked on role dropdown at (560, 446) on #role
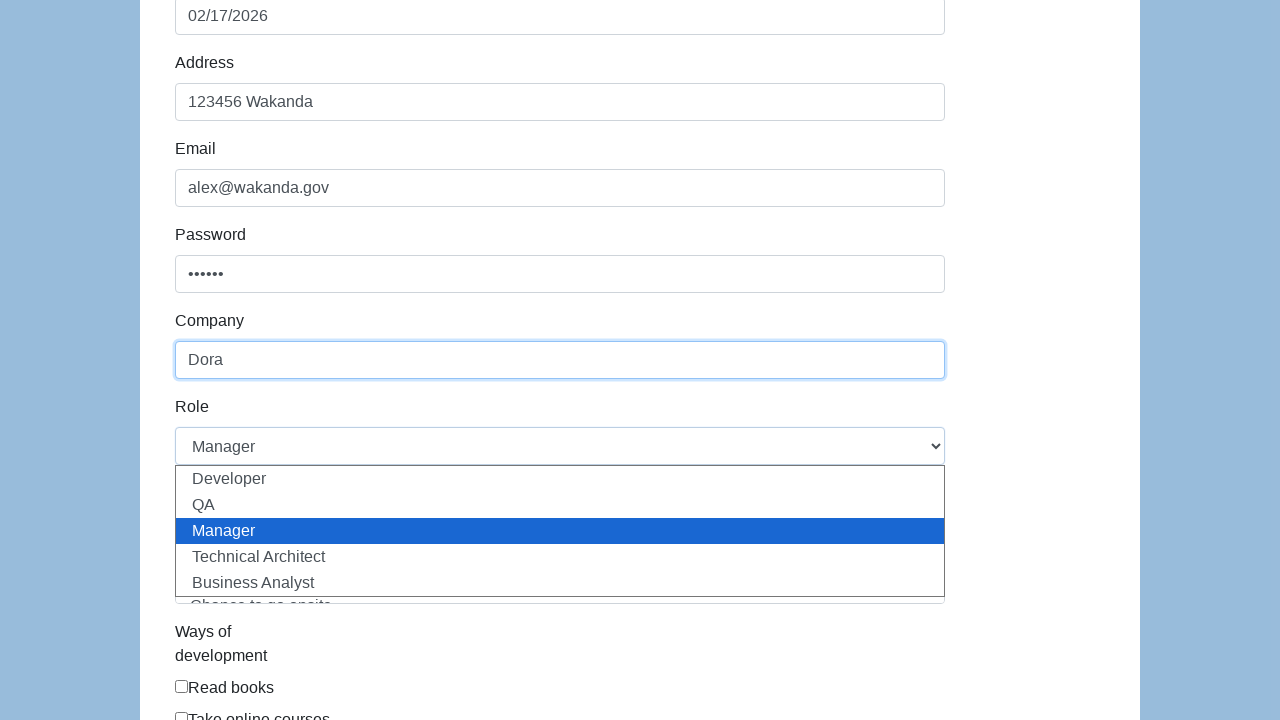

Selected 'Nice manager/leader' from expectations on #expectation
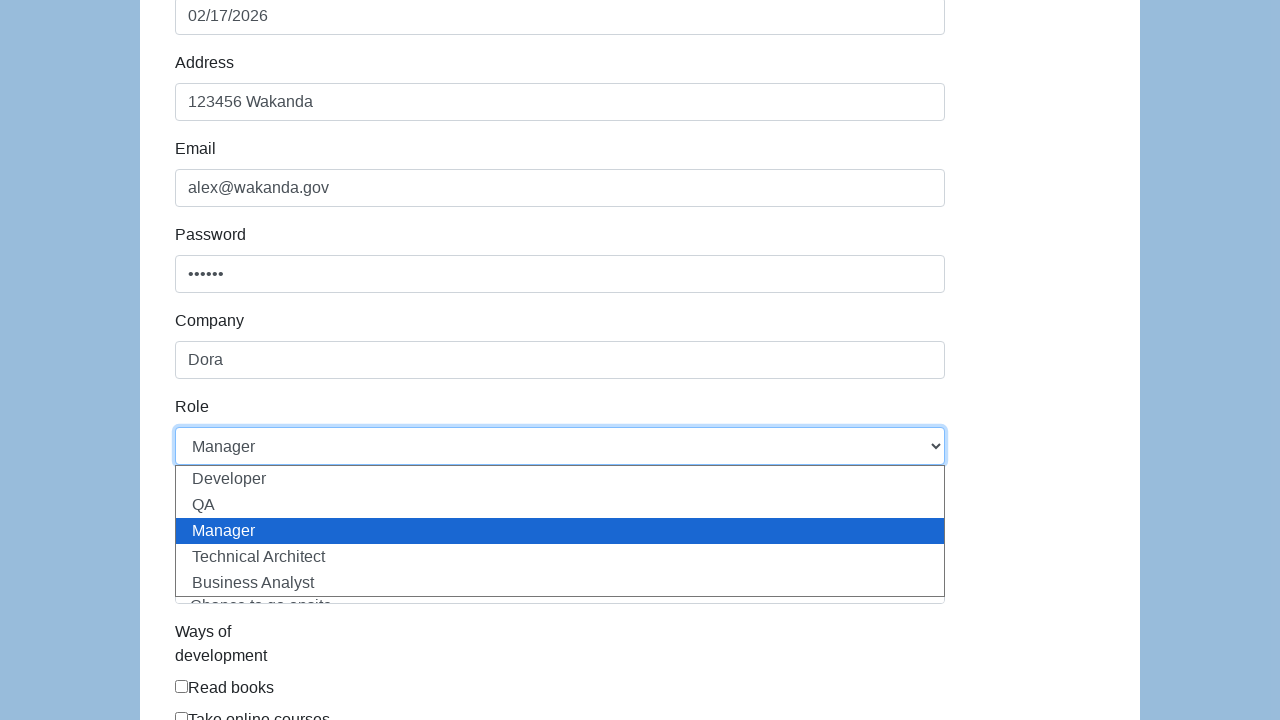

Clicked on second expectation option at (560, 549) on xpath=//select[@id='expectation']/option[2]
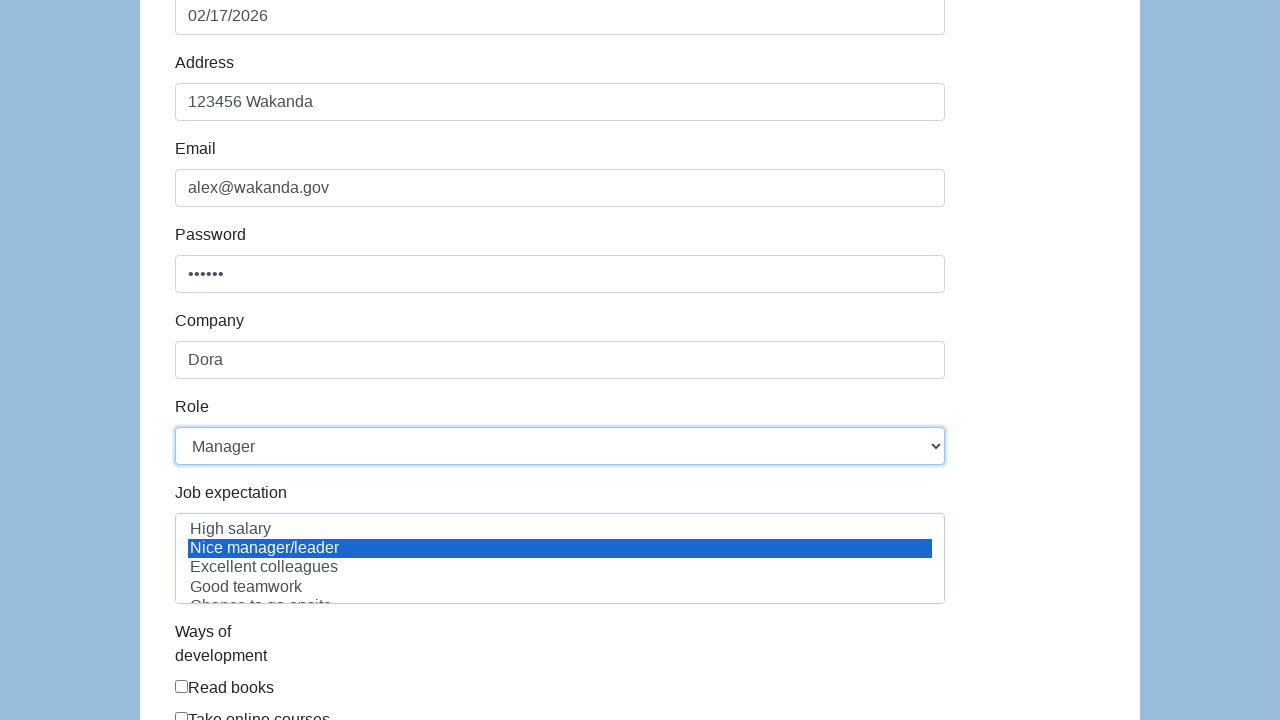

Selected 'Excellent colleagues' from expectations on #expectation
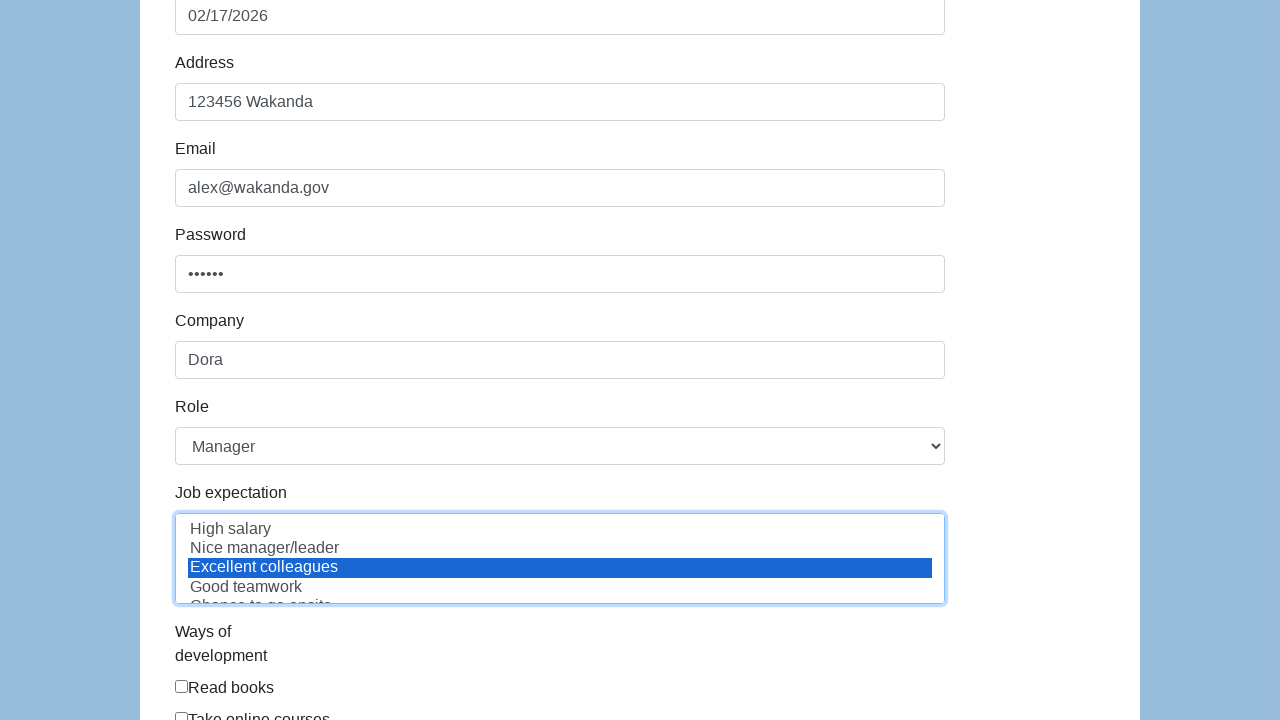

Clicked on third expectation option at (560, 568) on xpath=//select[@id='expectation']/option[3]
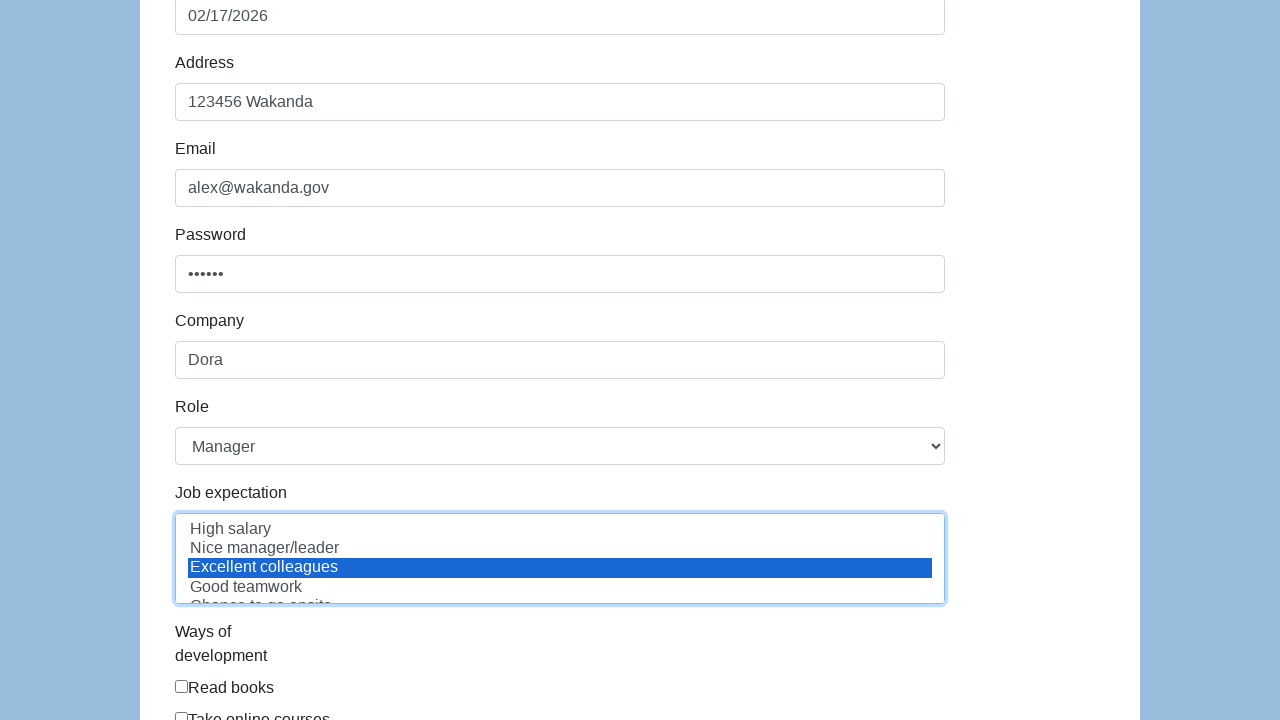

Selected 'Good teamwork' from expectations on #expectation
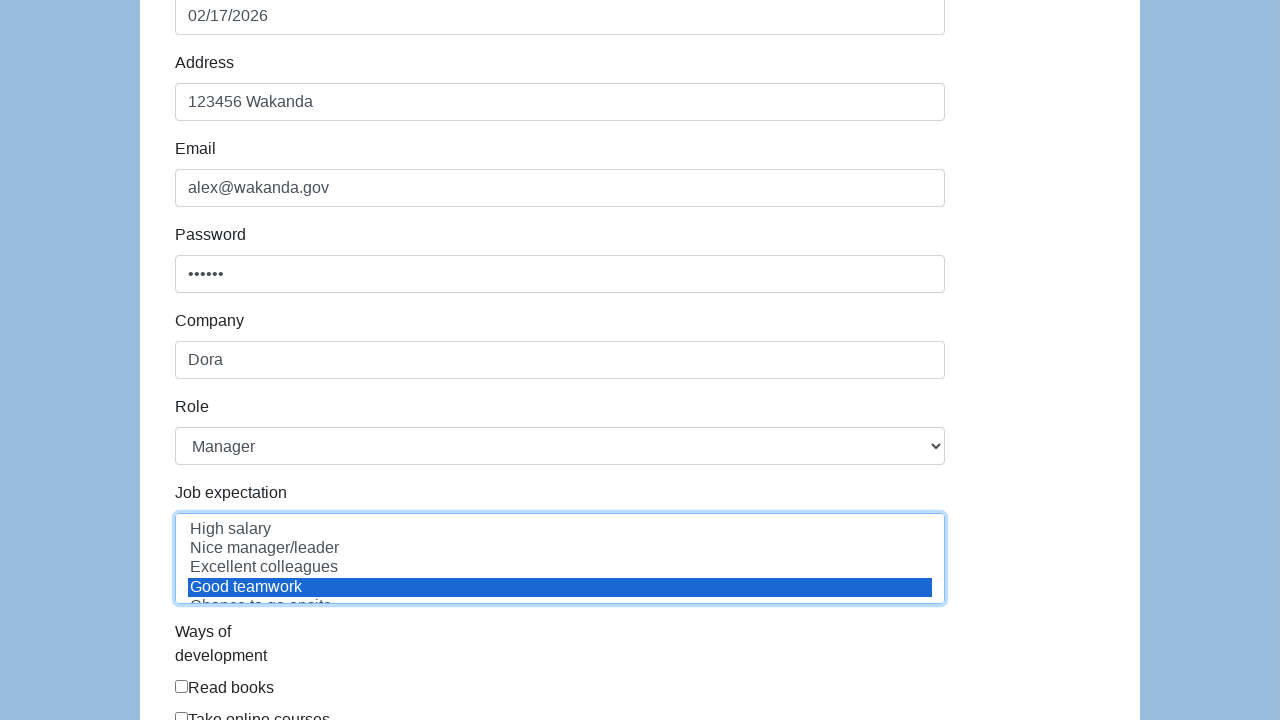

Clicked on fourth expectation option at (560, 587) on xpath=//select[@id='expectation']/option[4]
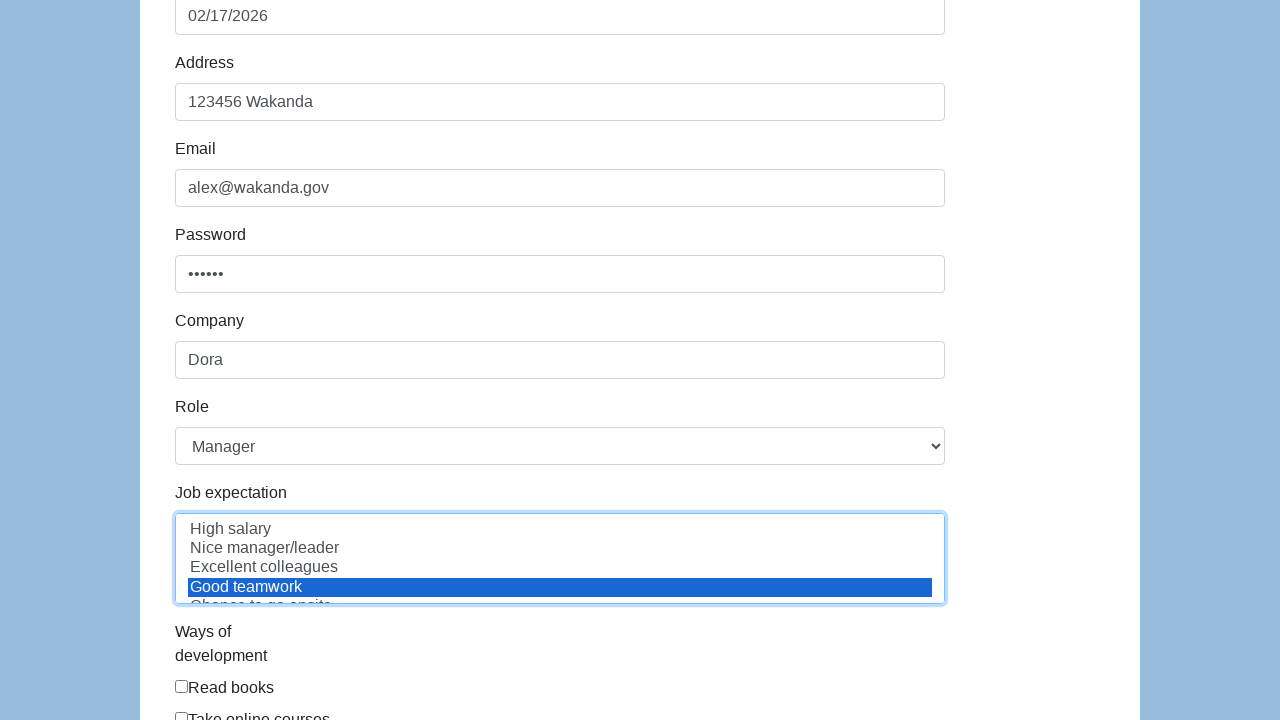

Clicked first checkbox at (182, 686) on xpath=//input[@value='']
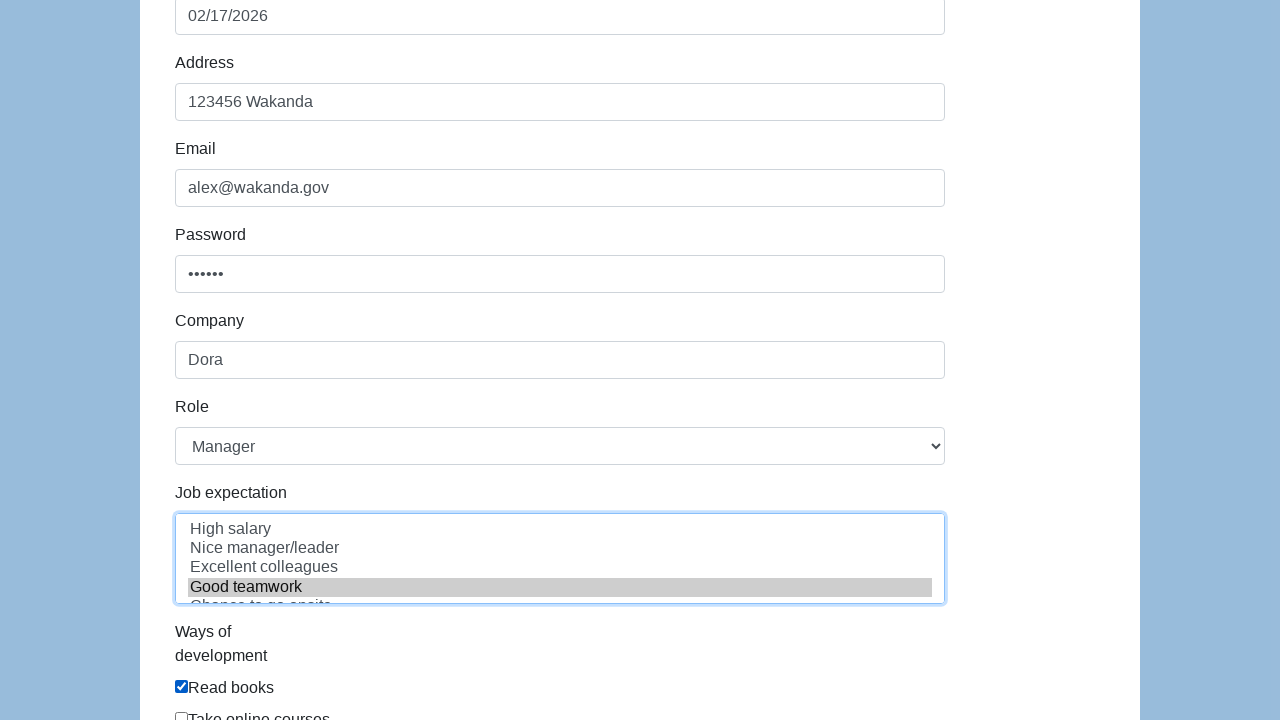

Clicked second checkbox at (182, 714) on (//input[@value=''])[2]
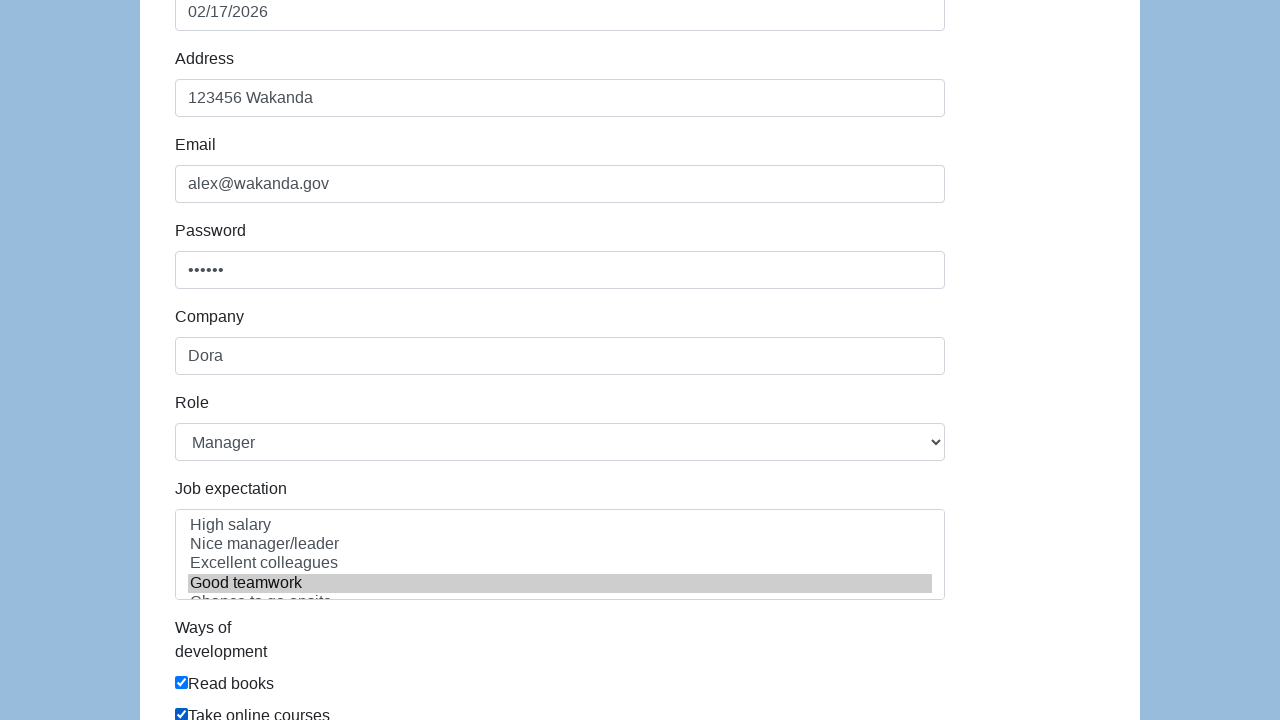

Clicked on comment field at (560, 563) on #comment
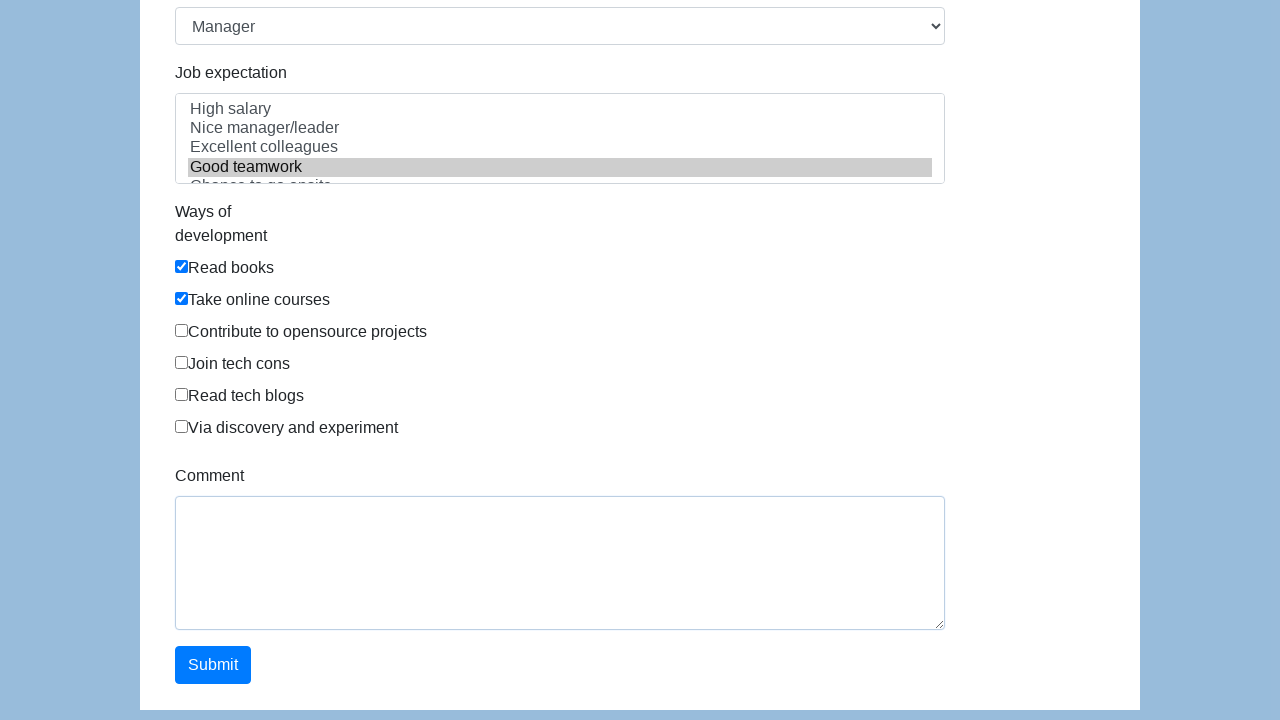

Filled comment with 'Added by Alex.' on #comment
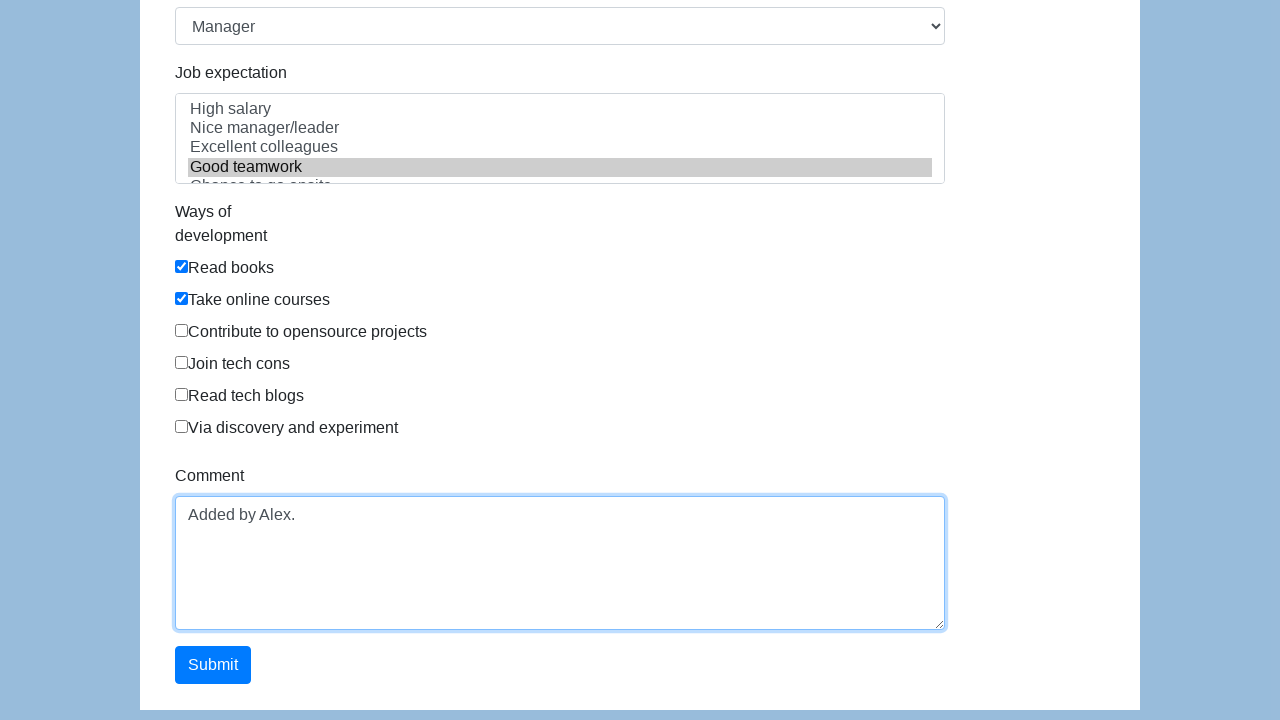

Clicked submit button to submit form at (213, 665) on #submit
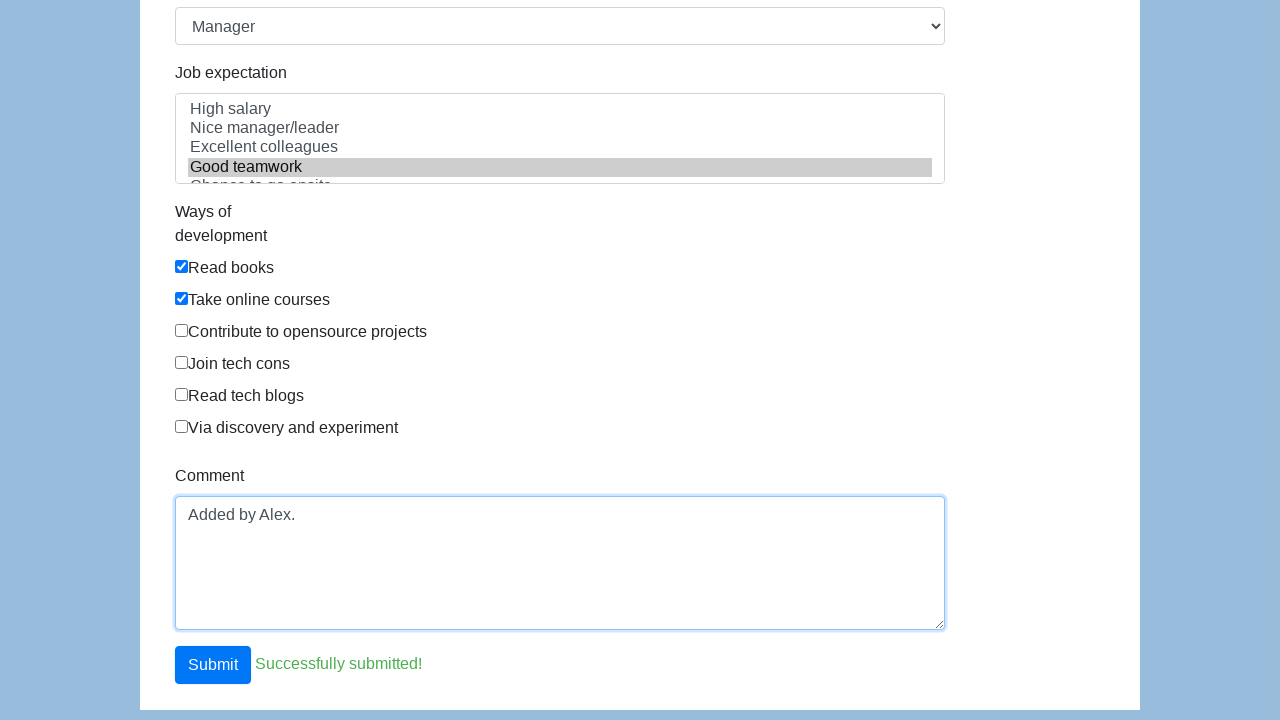

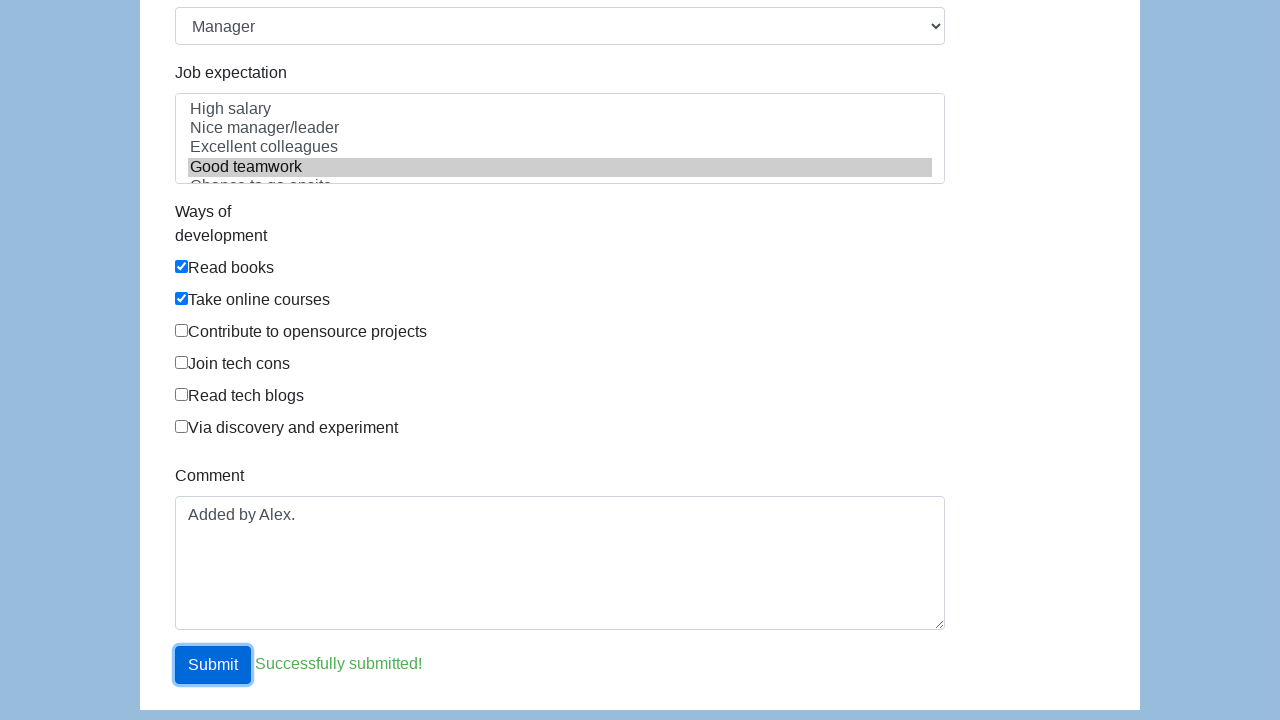